Tests the jQuery UI Droppable widget by navigating to the Droppable demo, switching to the iframe, and performing a drag and drop operation.

Starting URL: https://jqueryui.com/

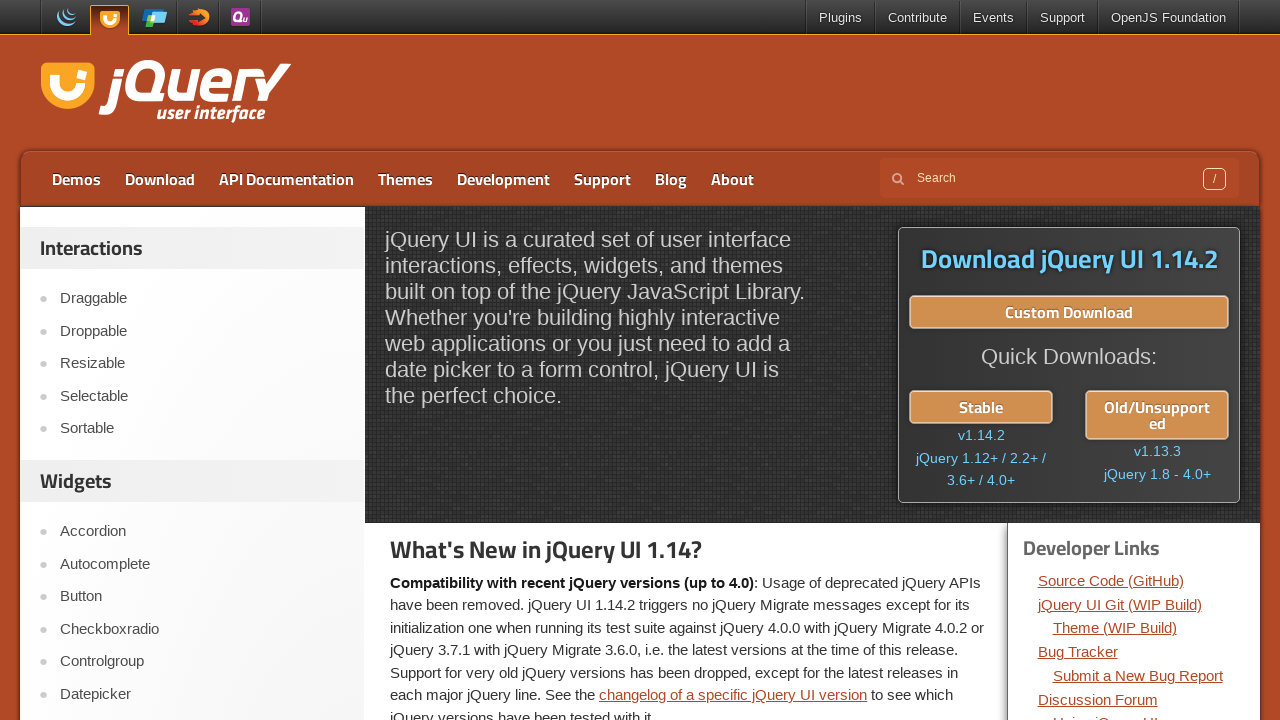

Clicked on Droppable link from jQuery UI homepage at (202, 331) on text=Droppable
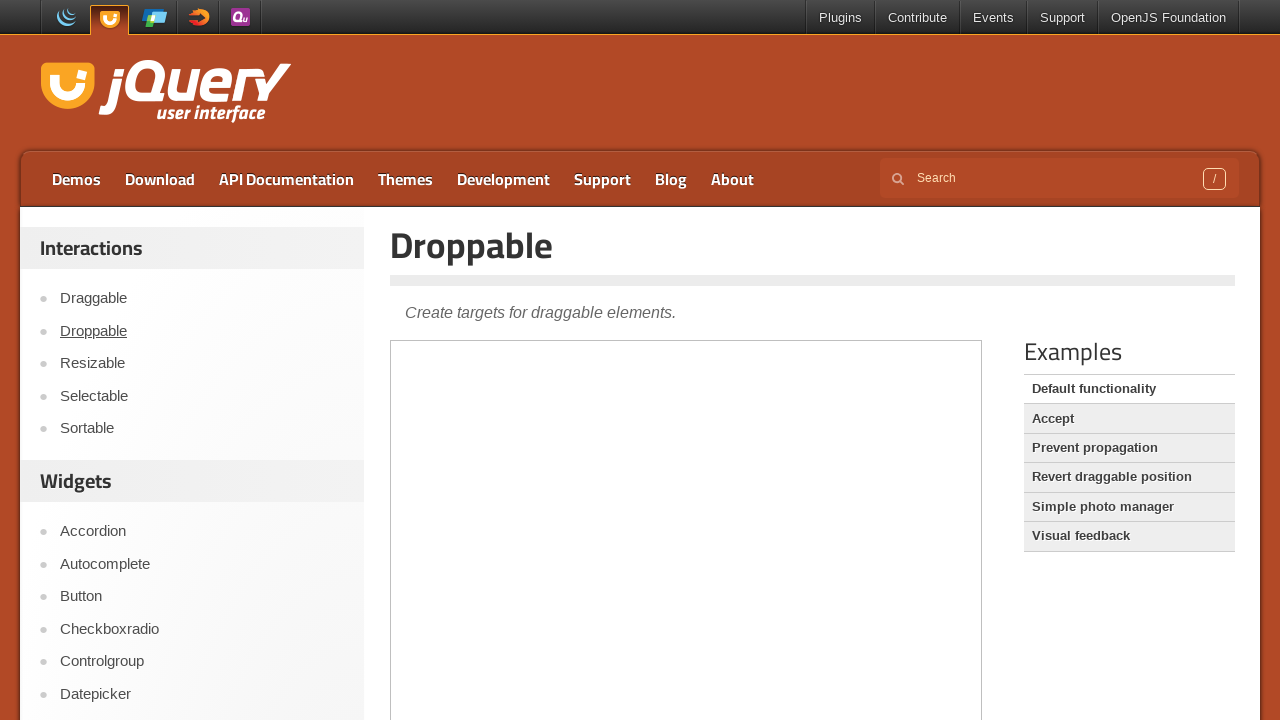

Located the demo iframe
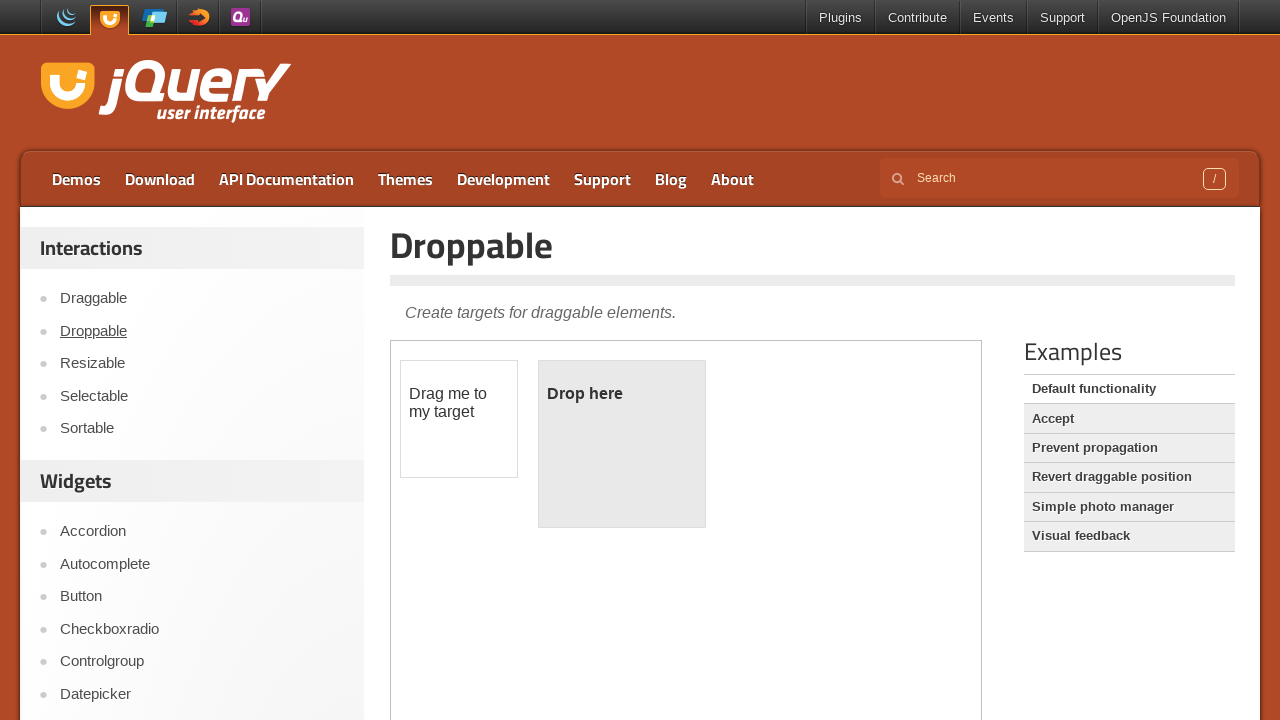

Performed drag and drop operation from draggable element to droppable target at (622, 444)
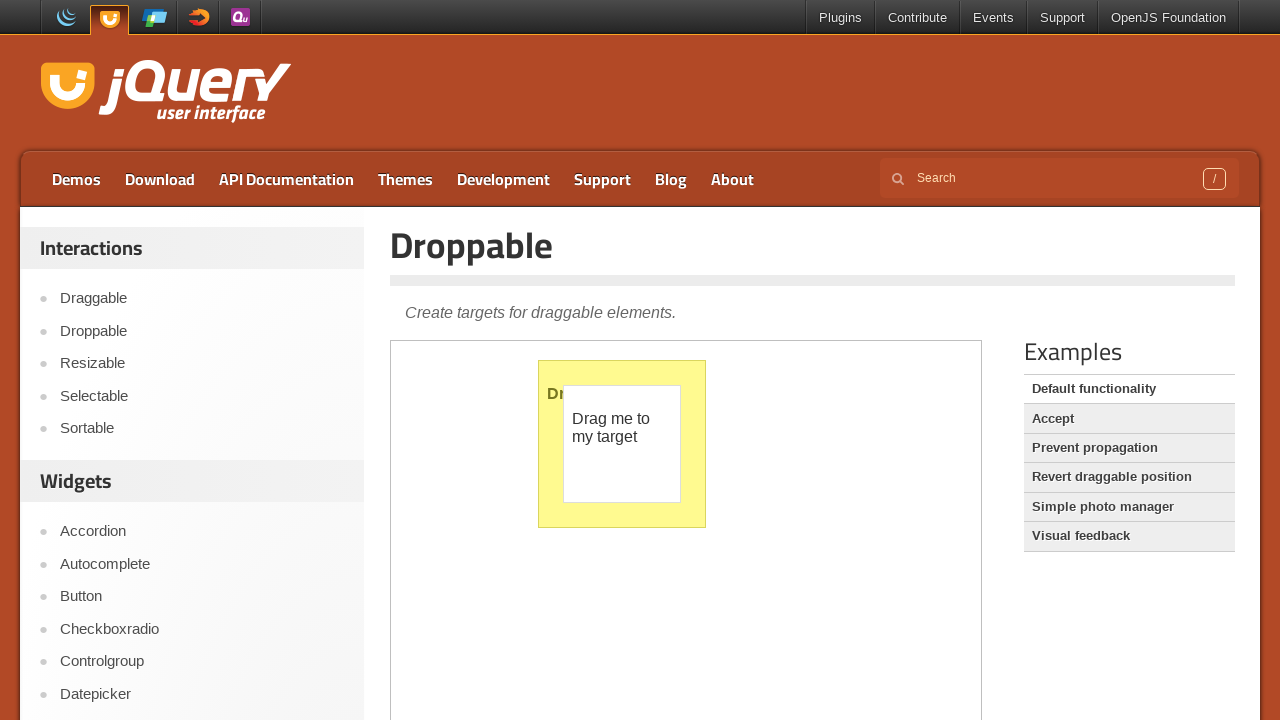

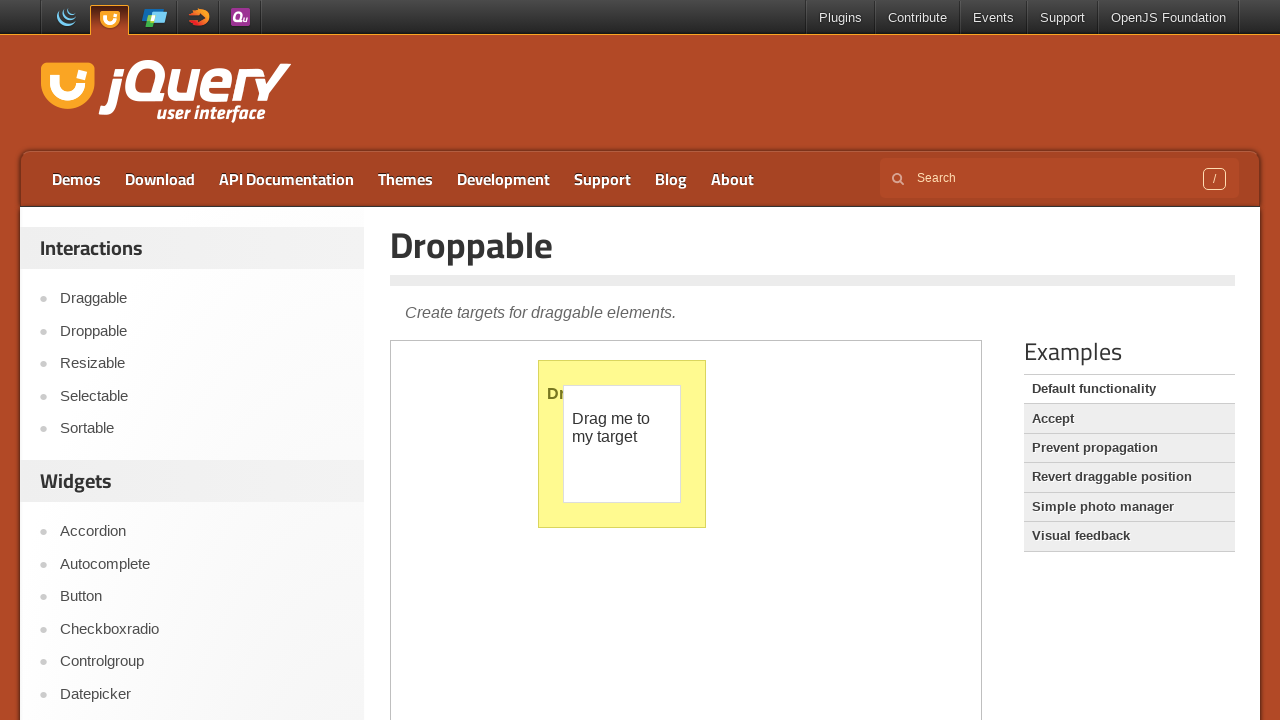